Tests browser navigation methods by navigating between YouTube and TechPro Education websites, then using back, refresh, and forward navigation controls.

Starting URL: https://youtube.com

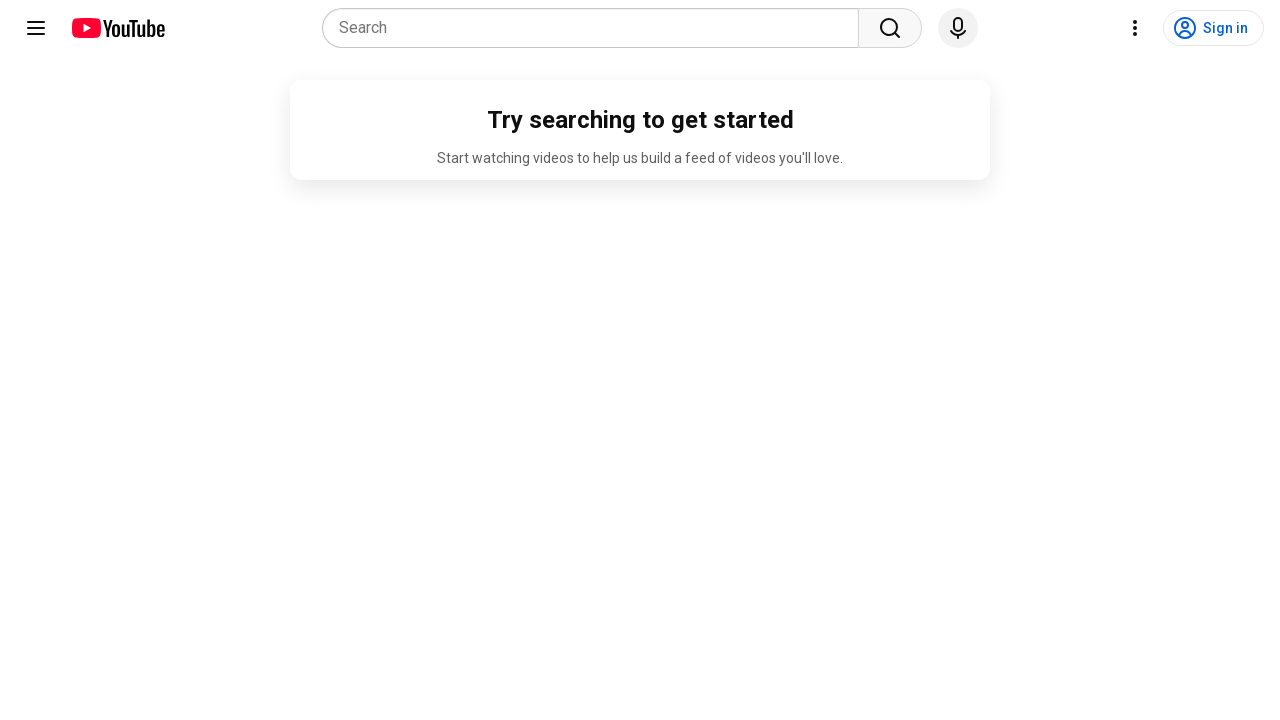

Navigated to TechPro Education website
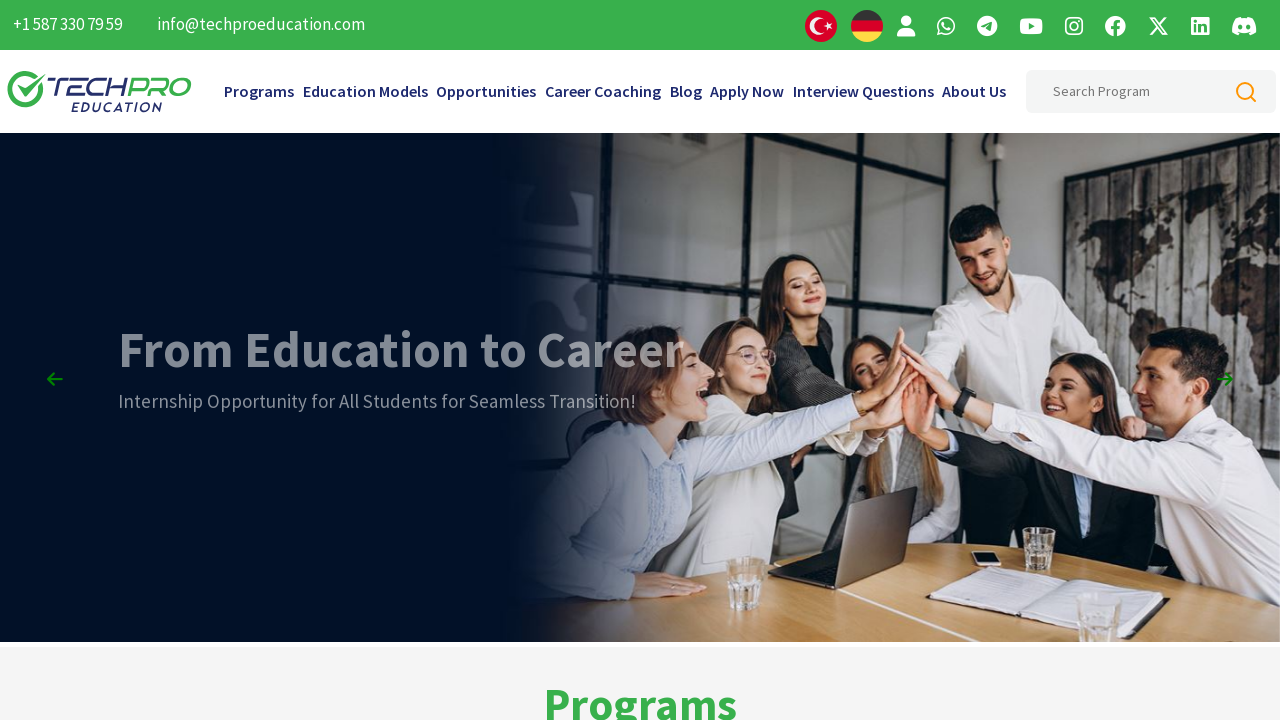

Navigated back to YouTube using browser back button
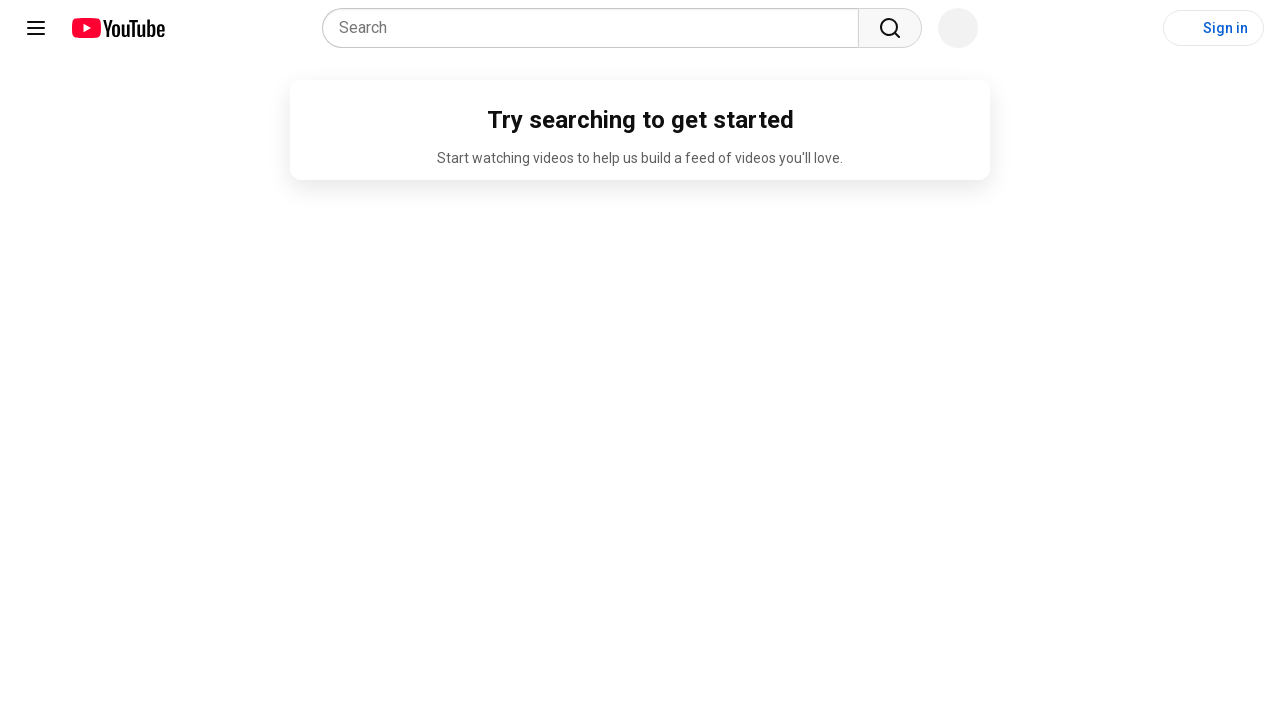

Refreshed the current YouTube page
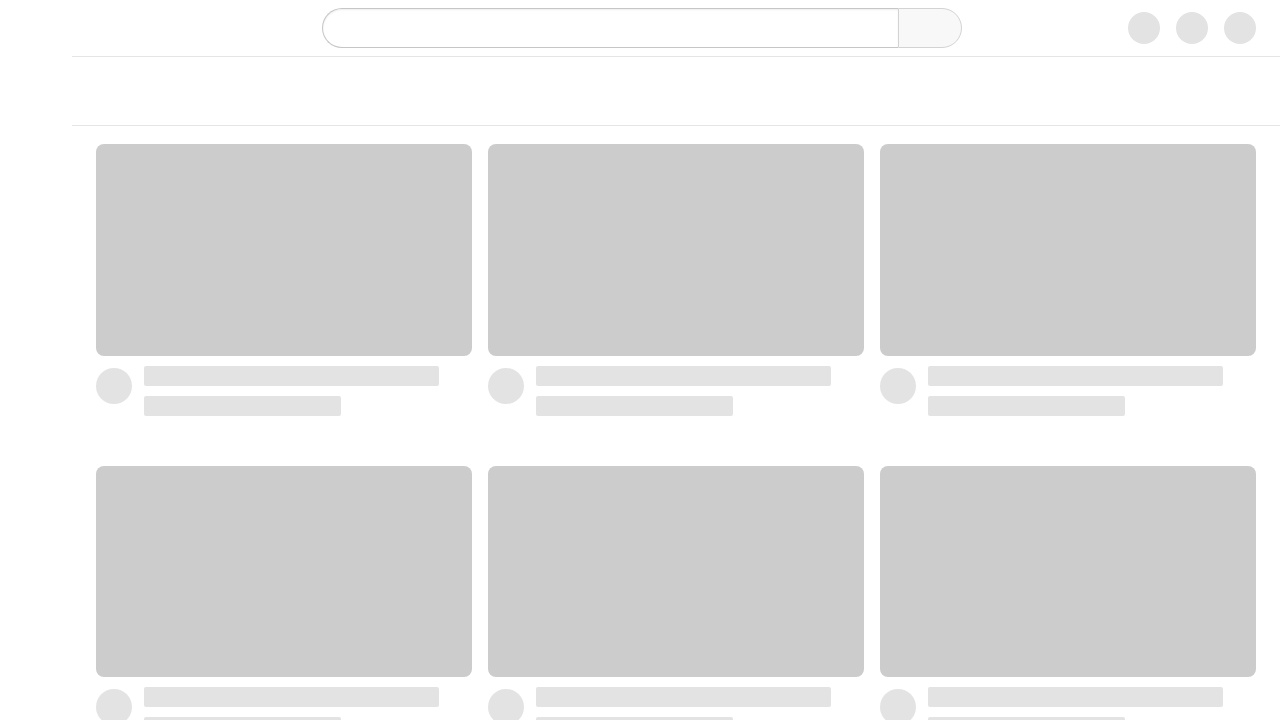

Navigated forward to TechPro Education using browser forward button
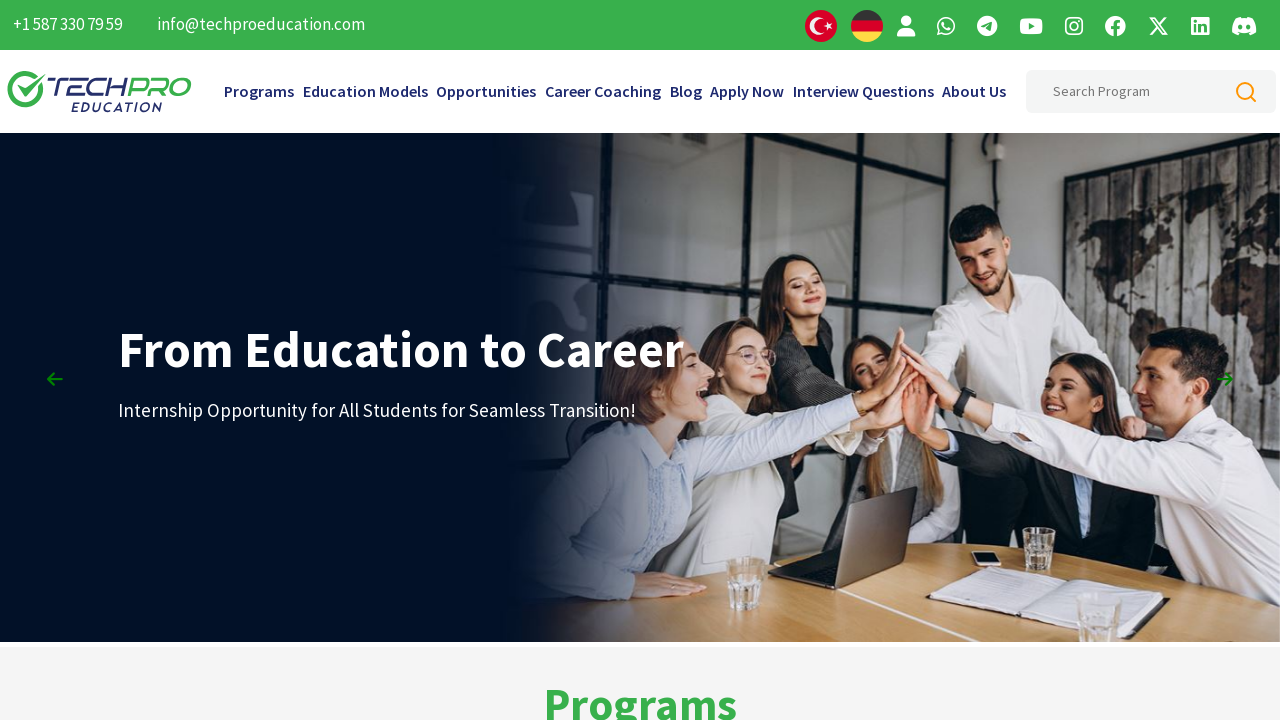

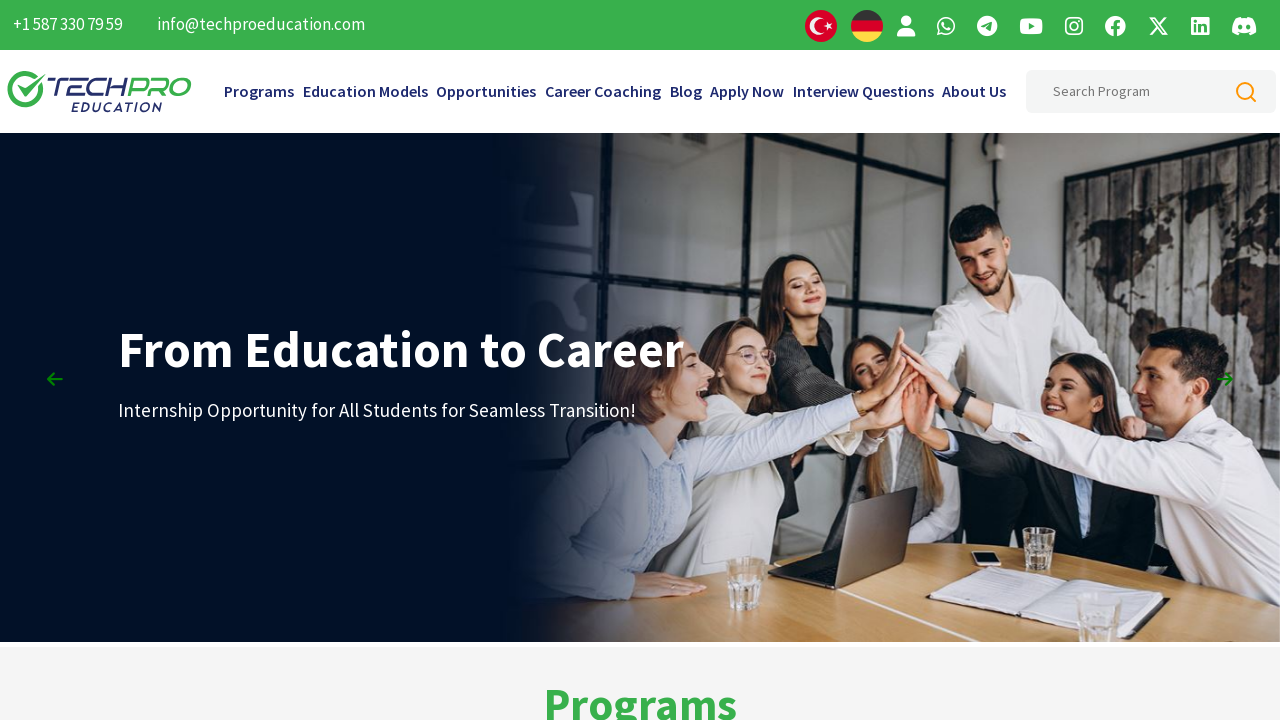